Tests the non-revertable drag functionality where the dragged element stays in its new position after being dropped

Starting URL: https://demoqa.com/droppable

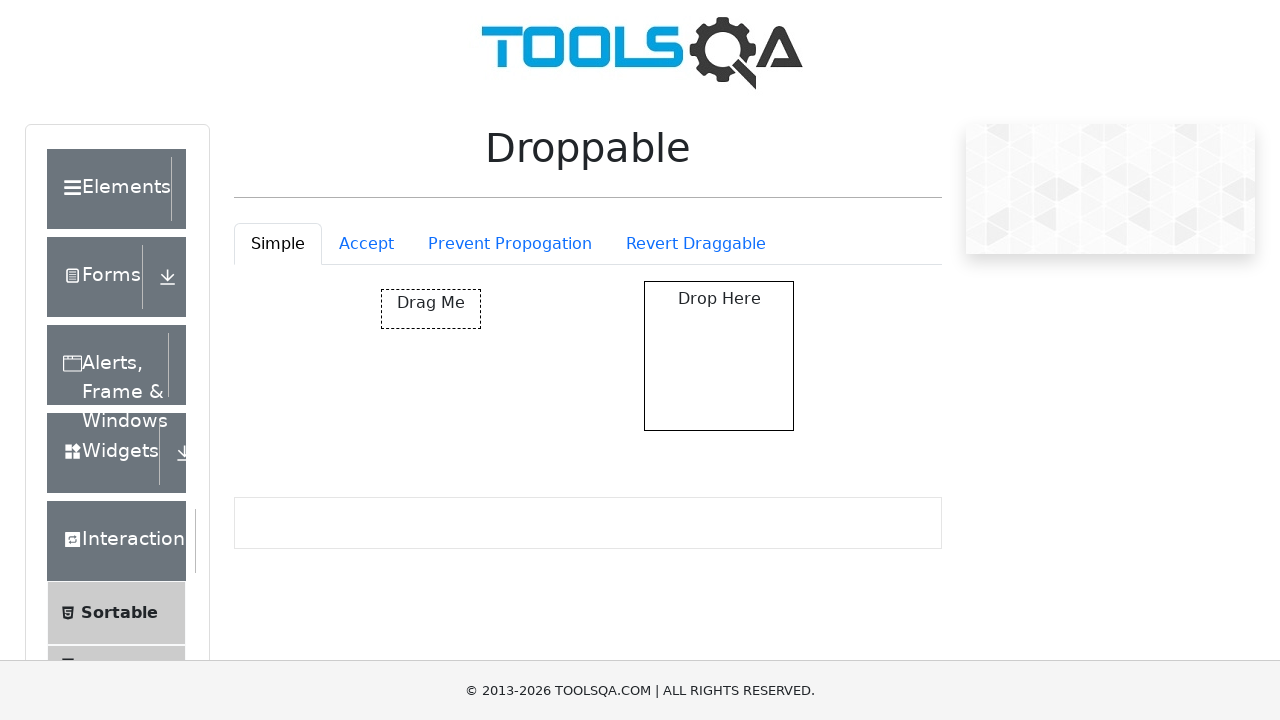

Clicked on the Revert Draggable tab at (696, 244) on #droppableExample-tab-revertable
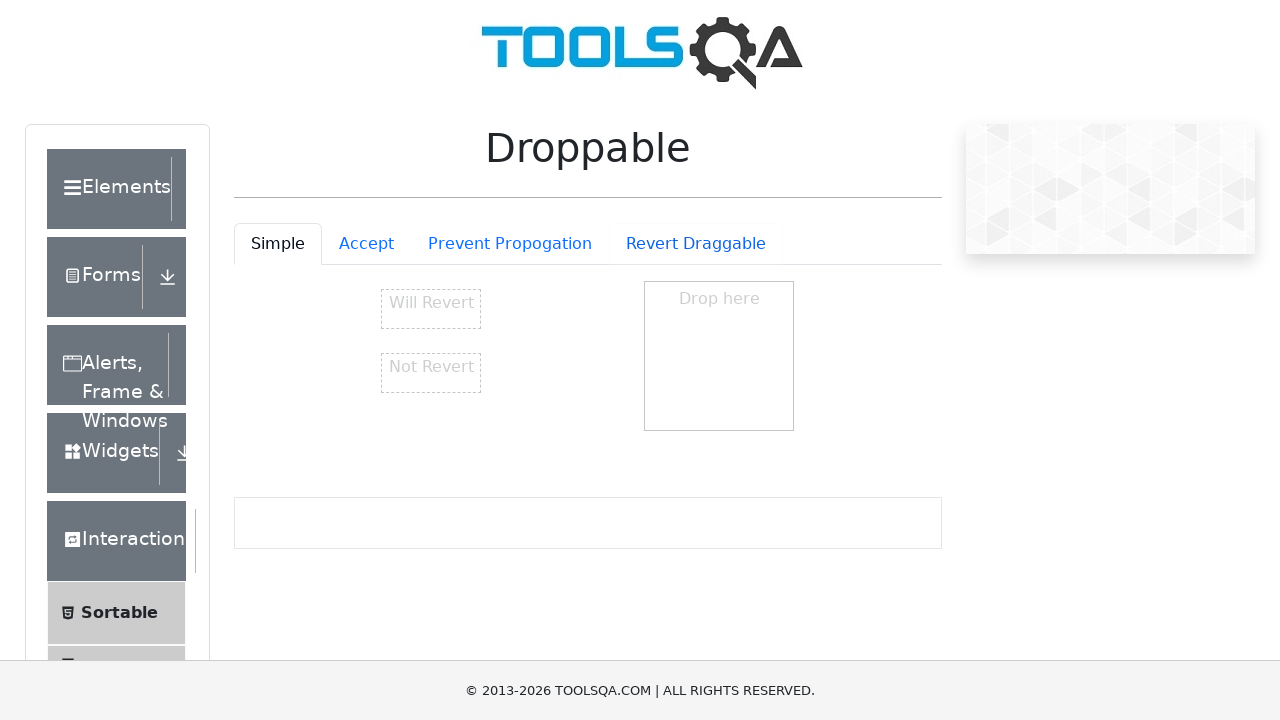

Not revertable element loaded
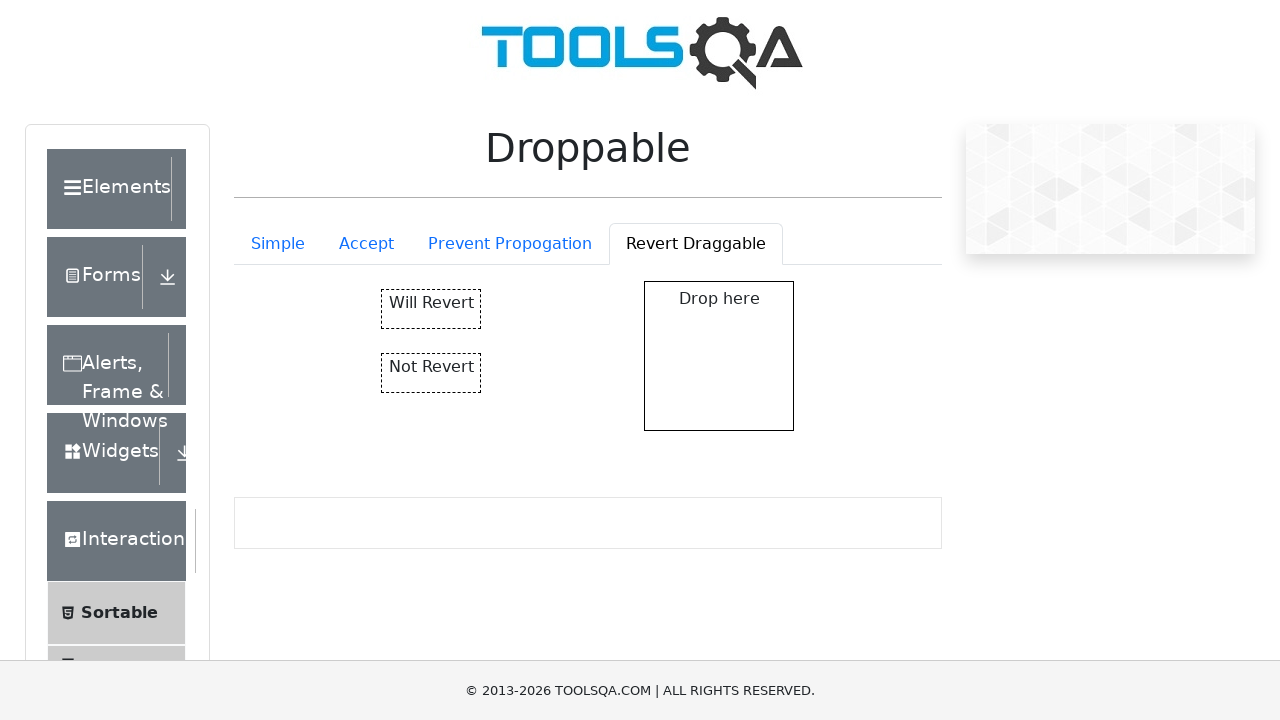

Dragged not revertable element to drop zone at (719, 356)
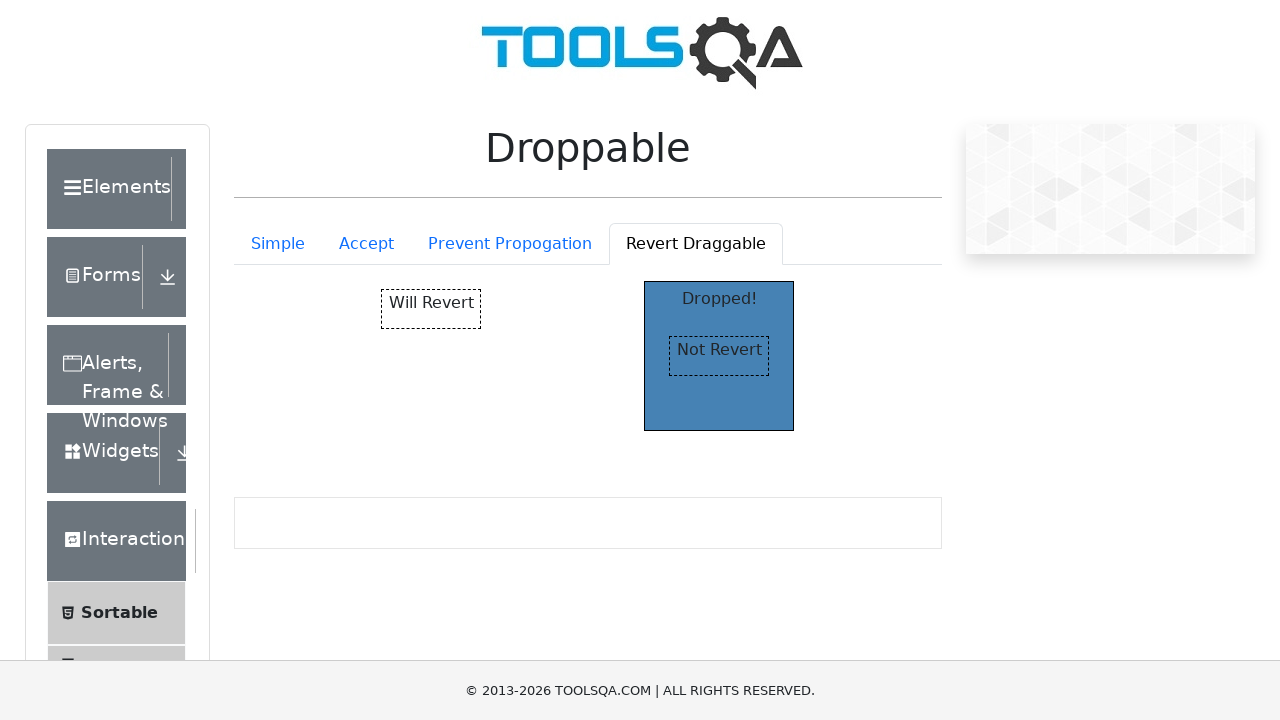

Drop confirmation - element stayed in new position (non-revertable drag verified)
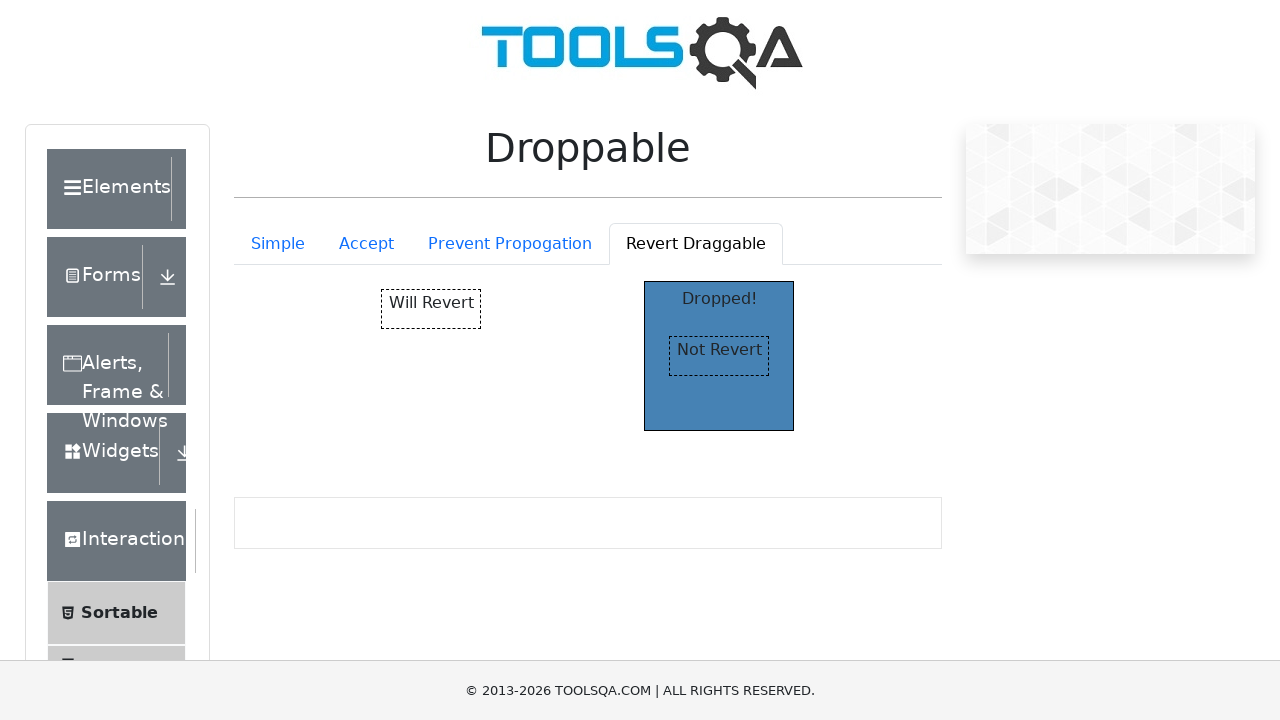

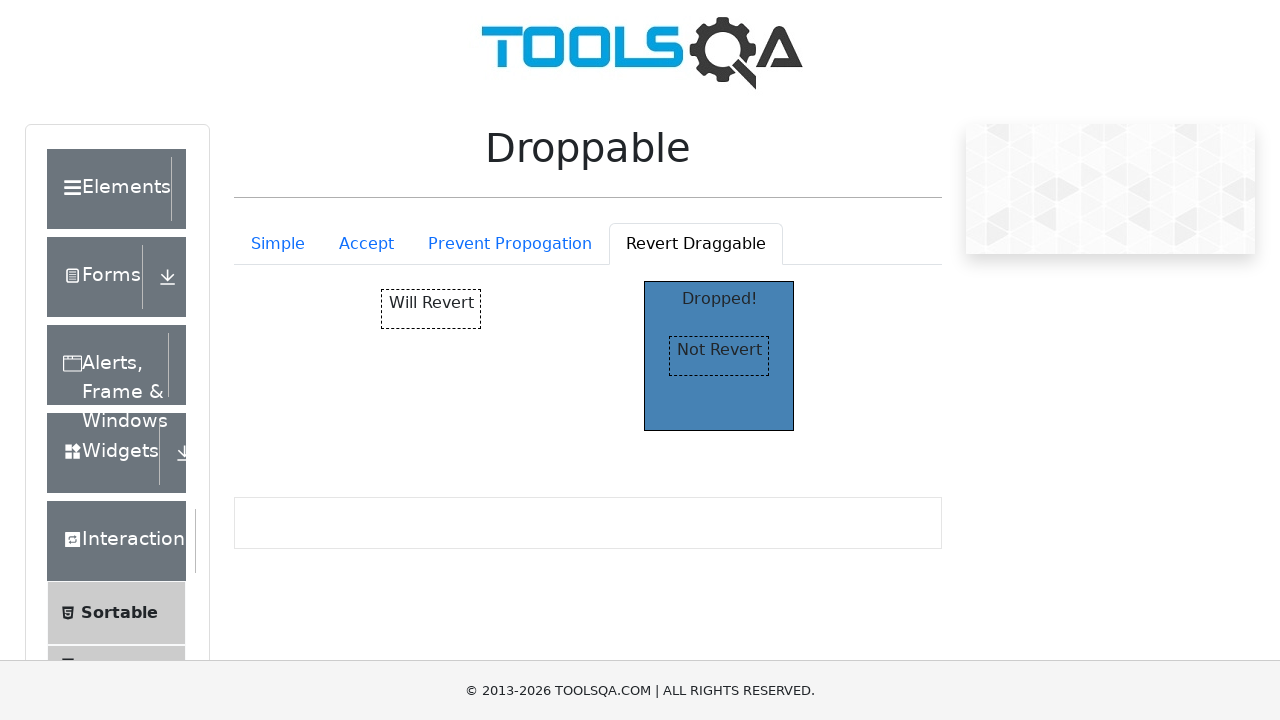